Solves a math problem on a form by calculating a mathematical expression, filling the answer, checking robot checkboxes, and submitting the form

Starting URL: http://suninjuly.github.io/math.html

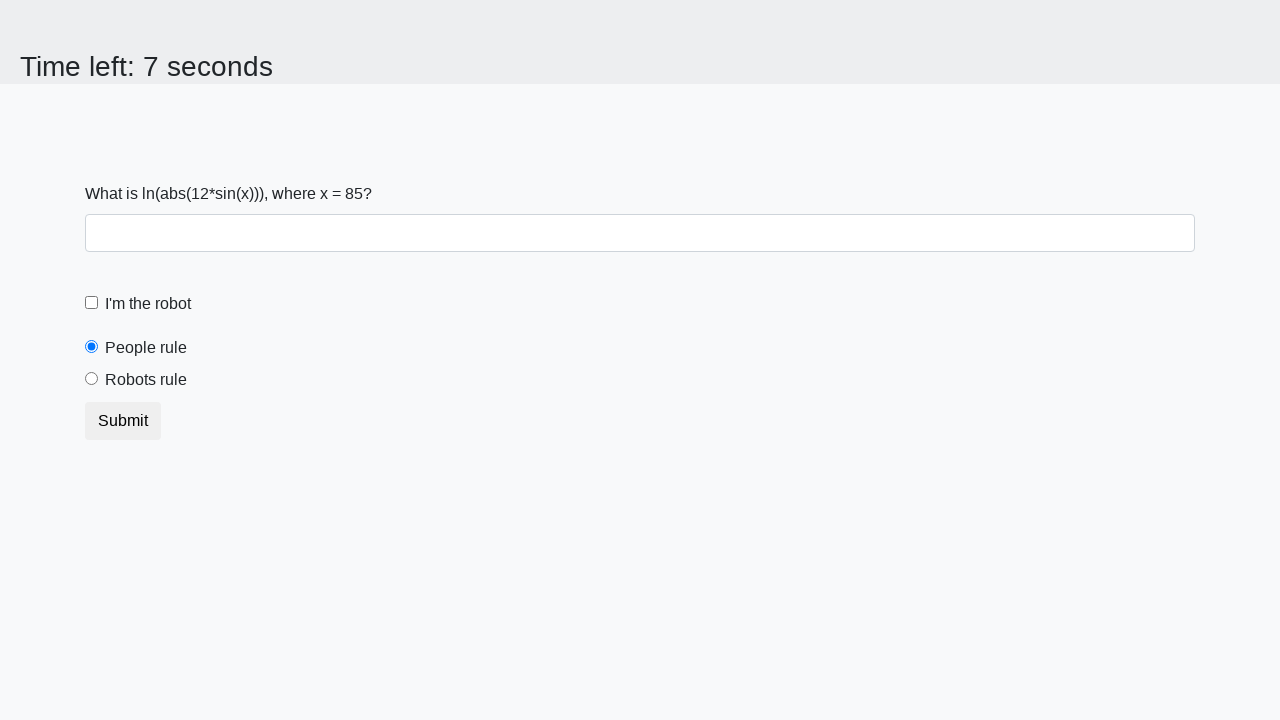

Retrieved value of x from the page
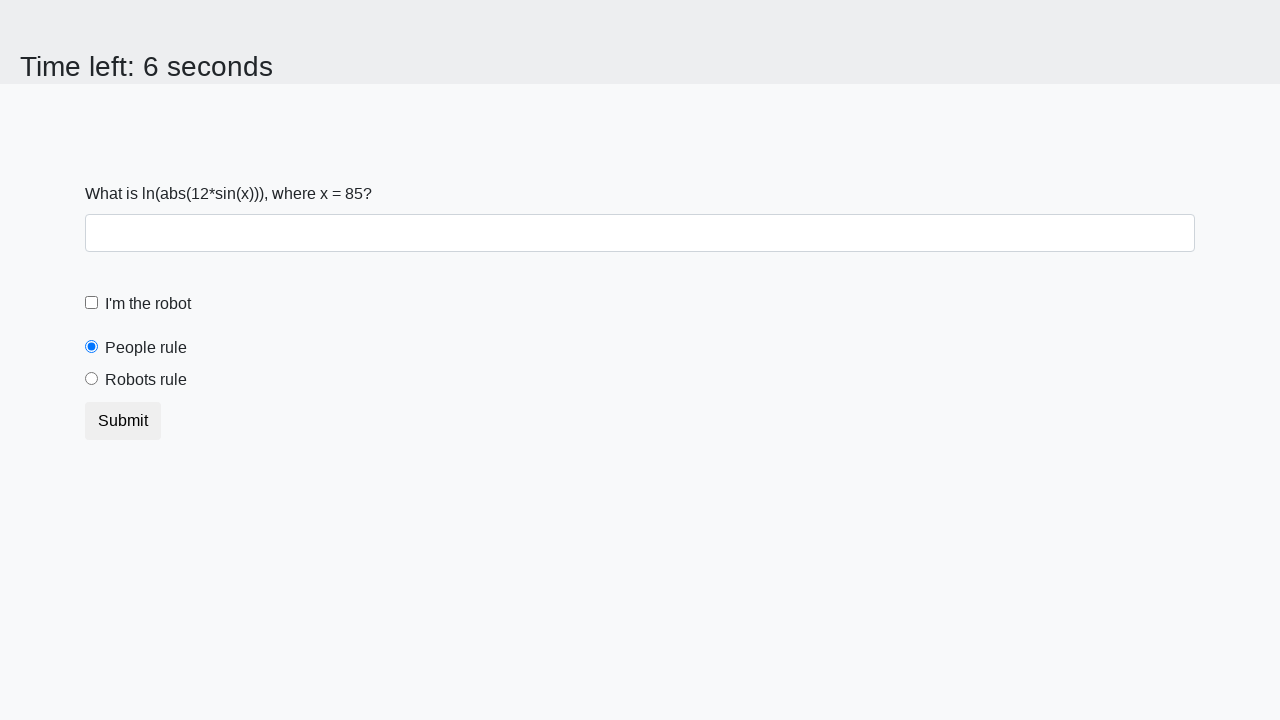

Filled answer field with calculated mathematical expression result on #answer
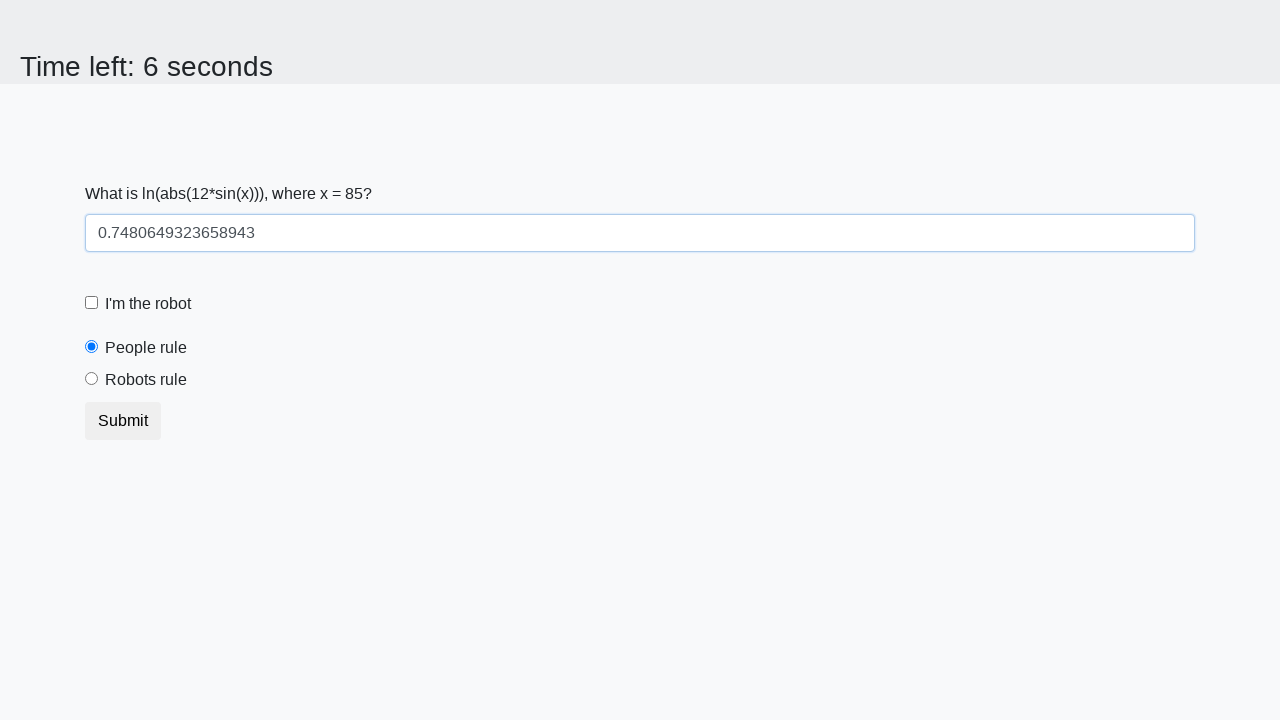

Checked the robot checkbox at (92, 303) on #robotCheckbox
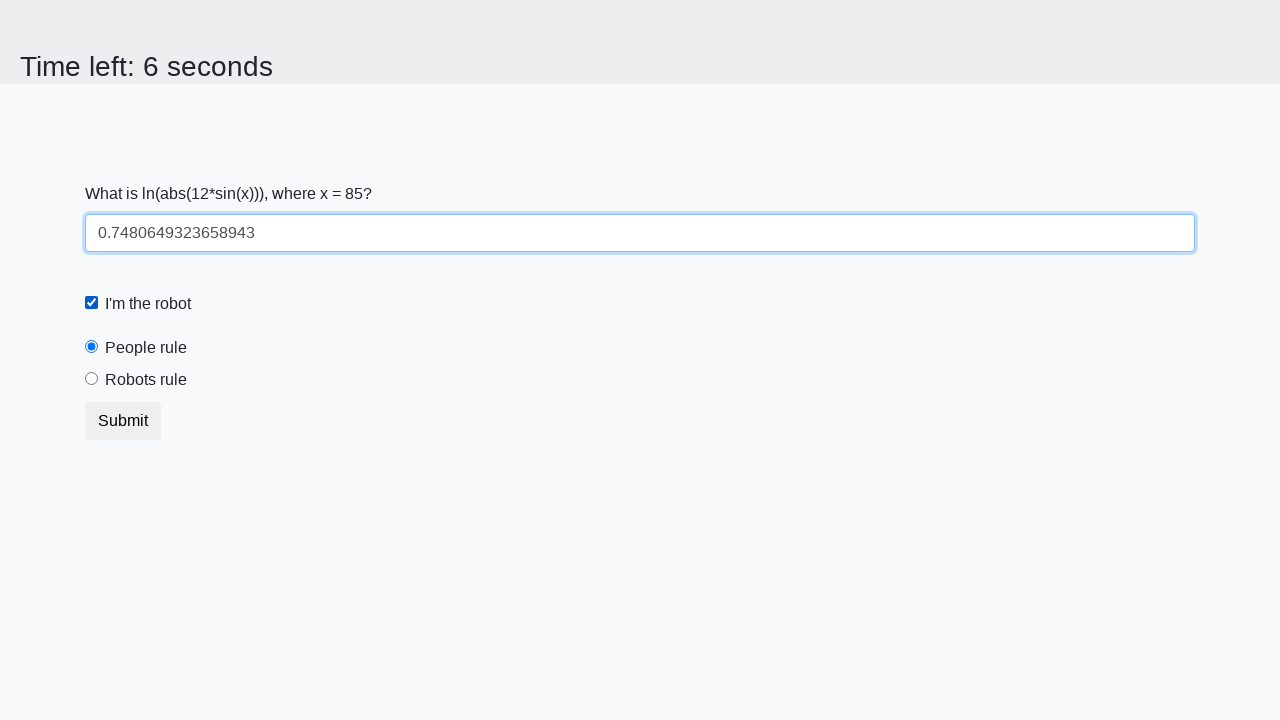

Selected the robots rule radio button at (92, 379) on #robotsRule
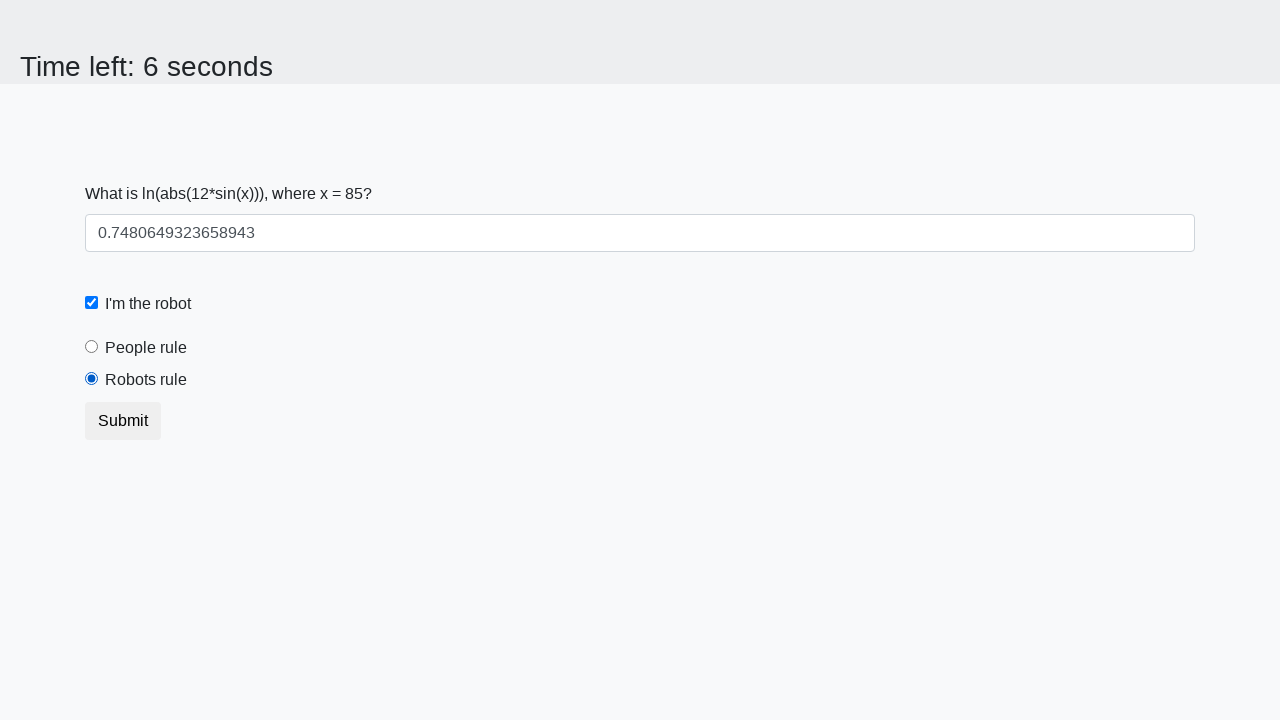

Submitted the form at (123, 421) on button.btn[type="submit"]
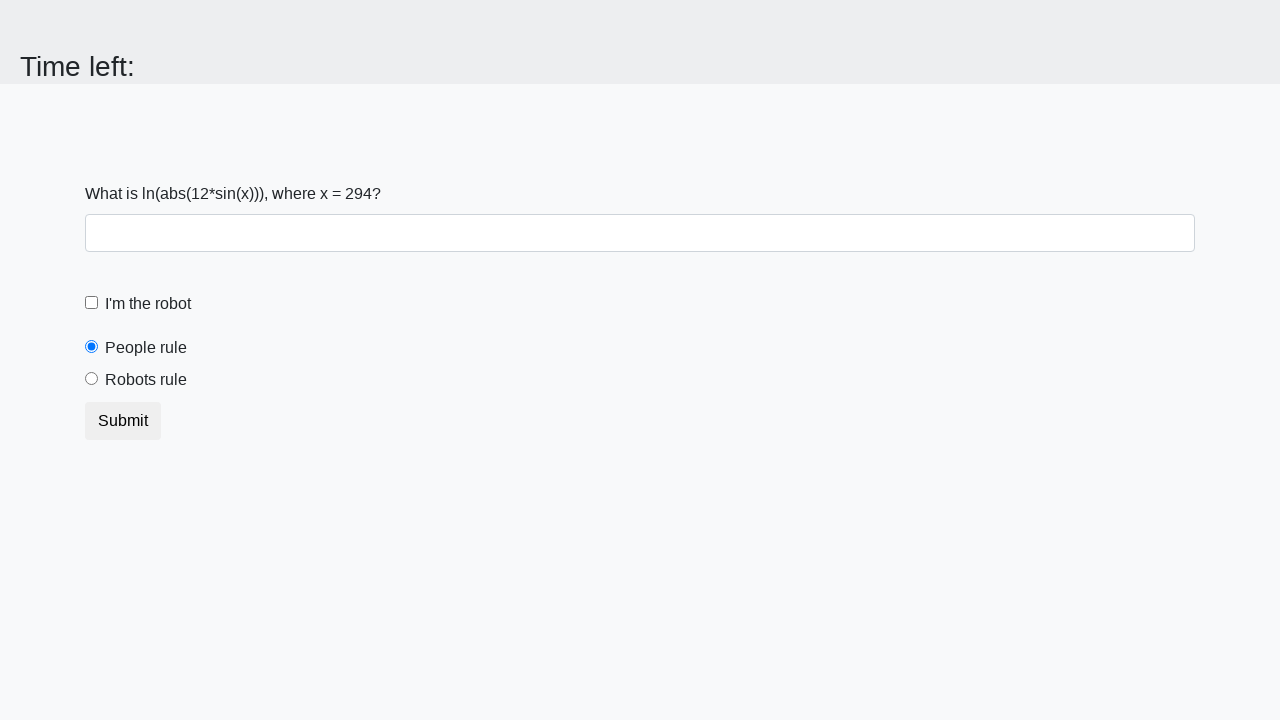

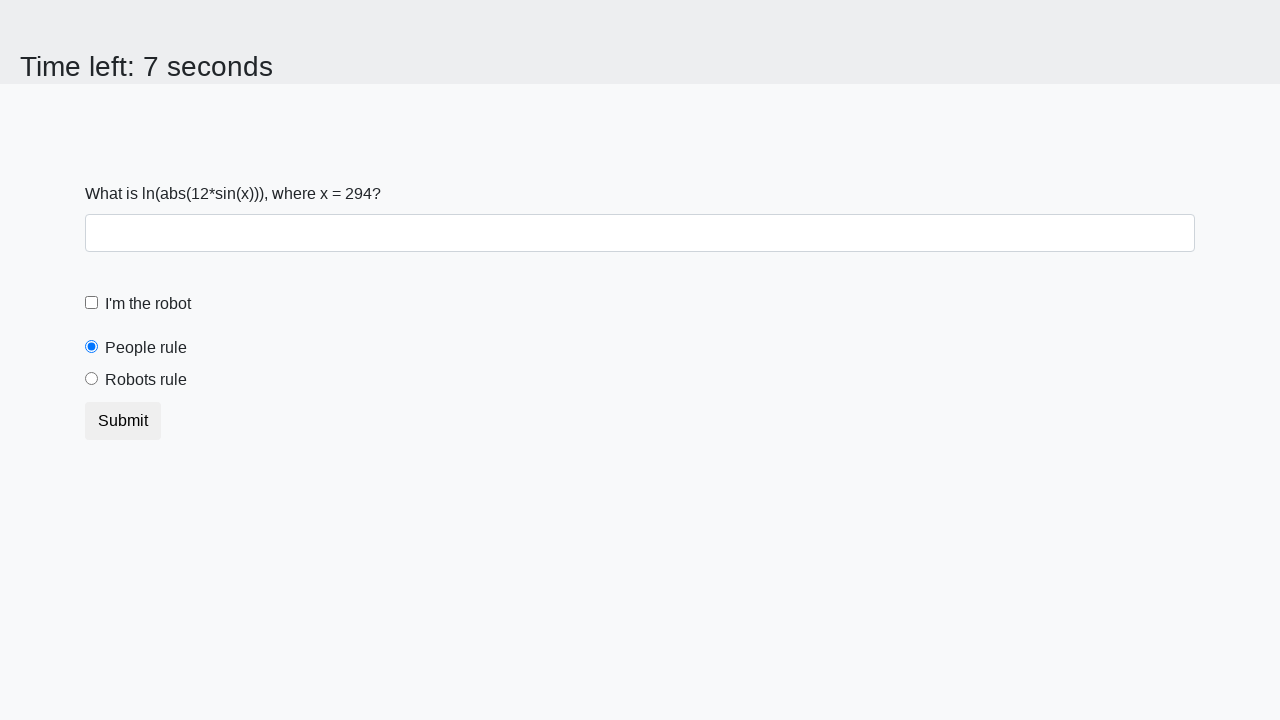